Tests nested iframe functionality by navigating through multiple iframes, verifying text content, filling a text field in the inner iframe, and returning to the main page

Starting URL: https://demo.automationtesting.in/Frames.html

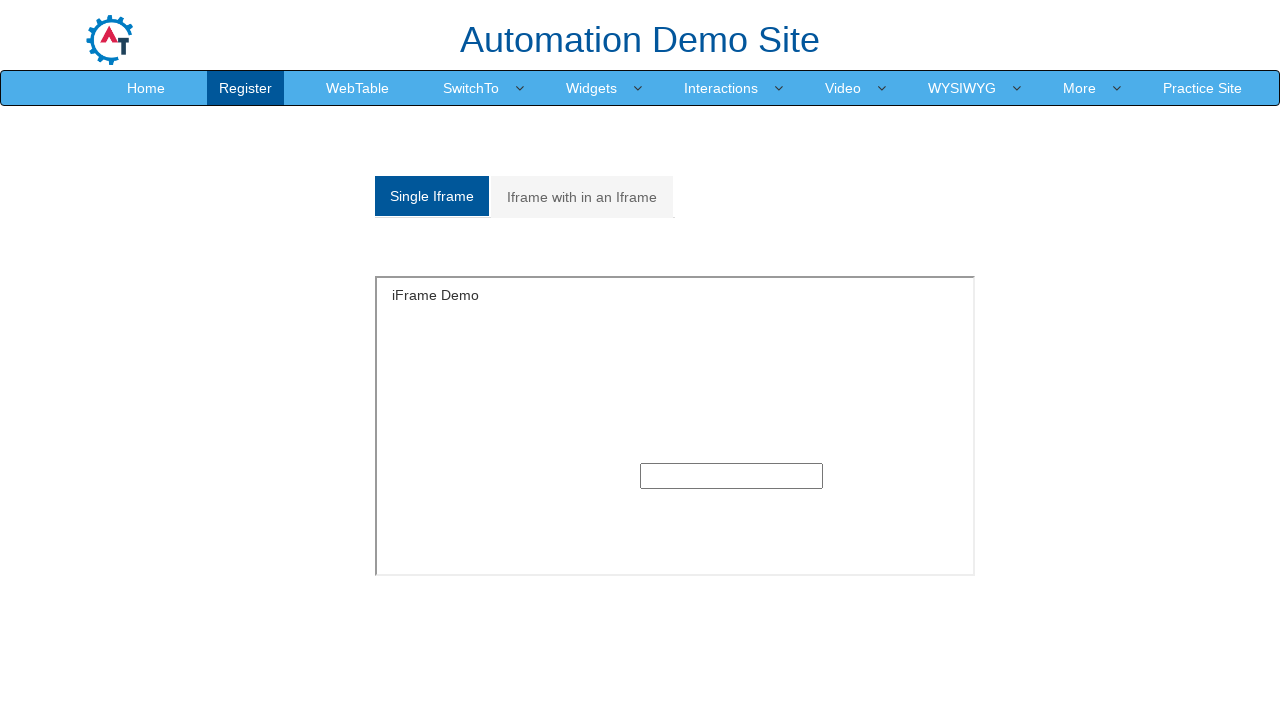

Clicked on 'Iframe with in an Iframe' tab at (582, 197) on xpath=//a[contains(text(),'Iframe with in an Iframe')]
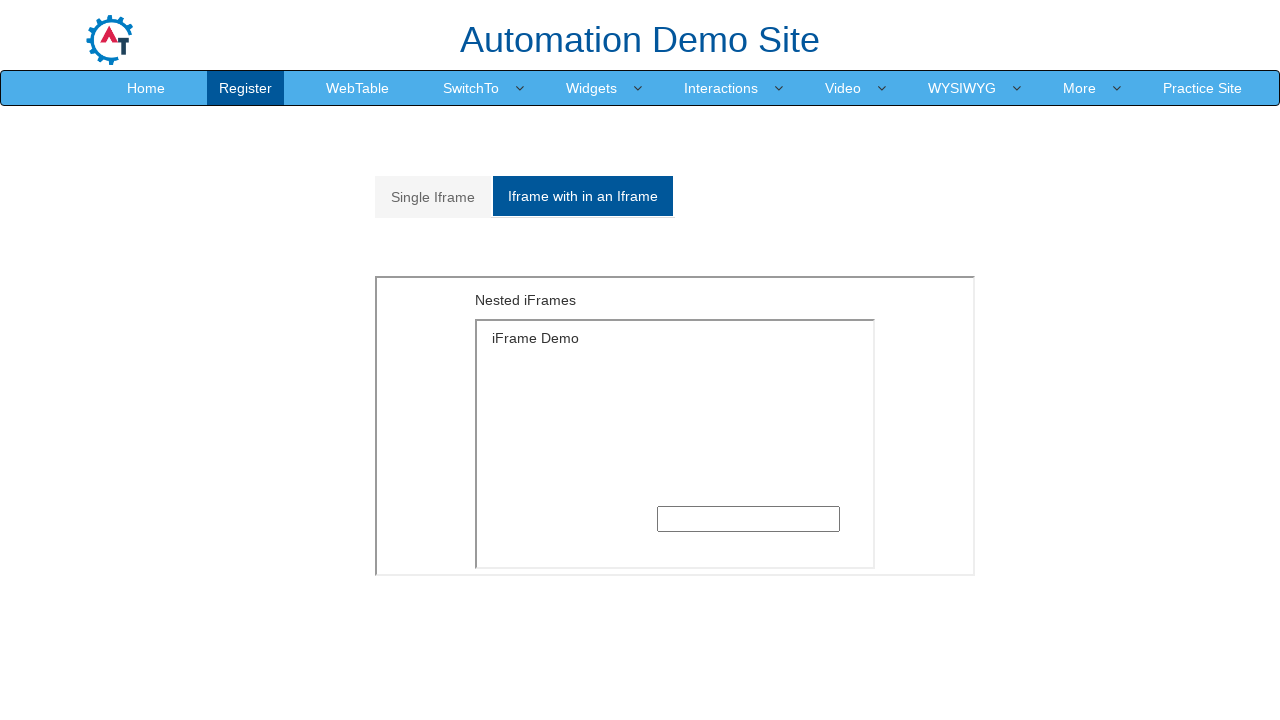

Located outer iframe
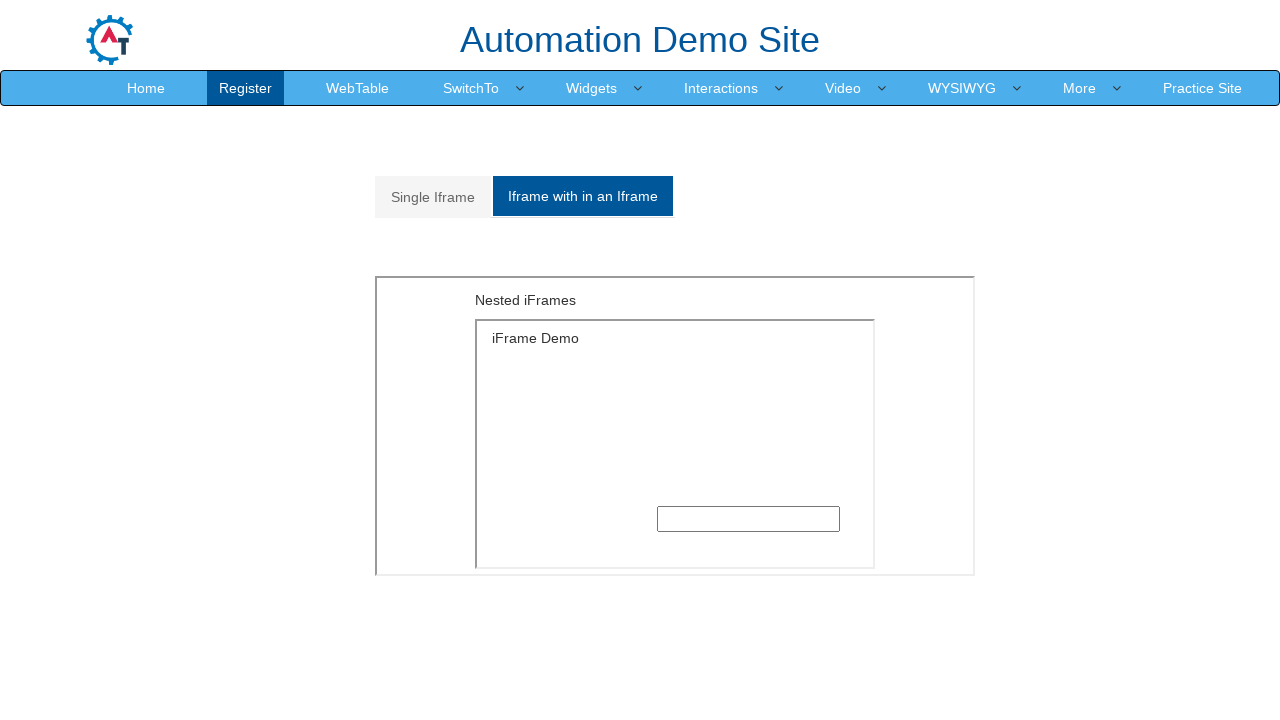

Located text element in outer iframe
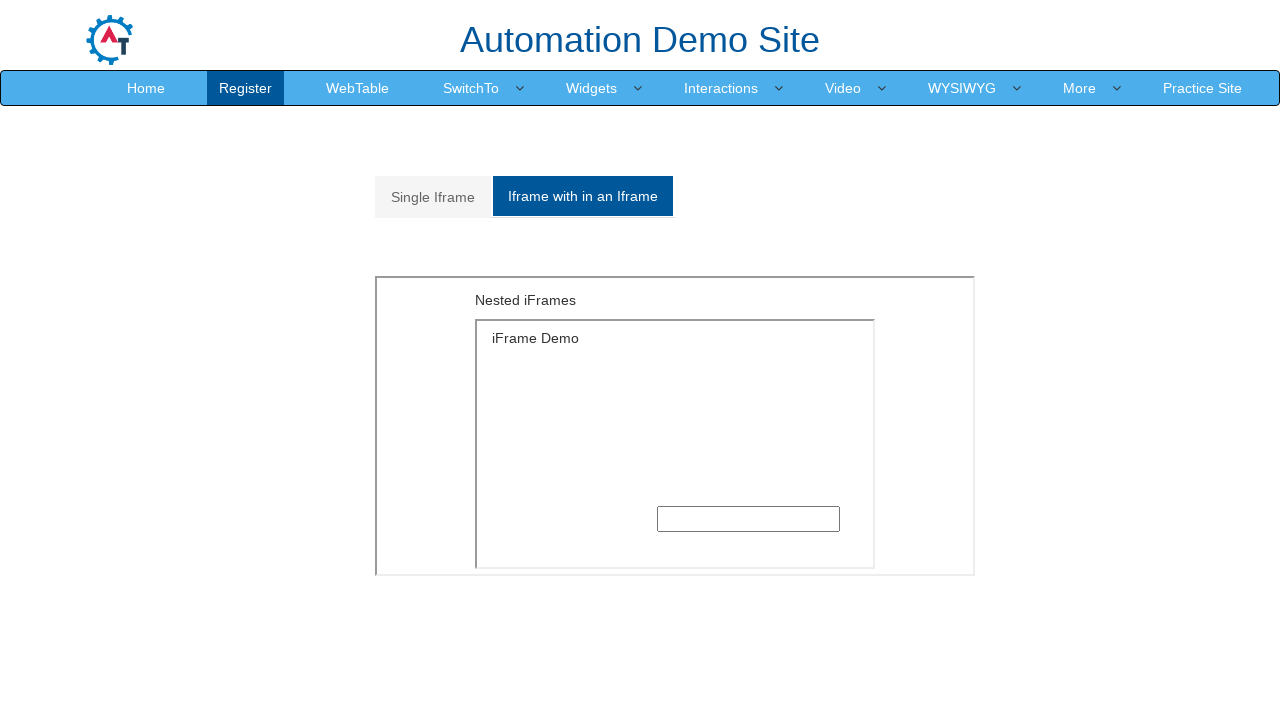

Retrieved text content from outer iframe
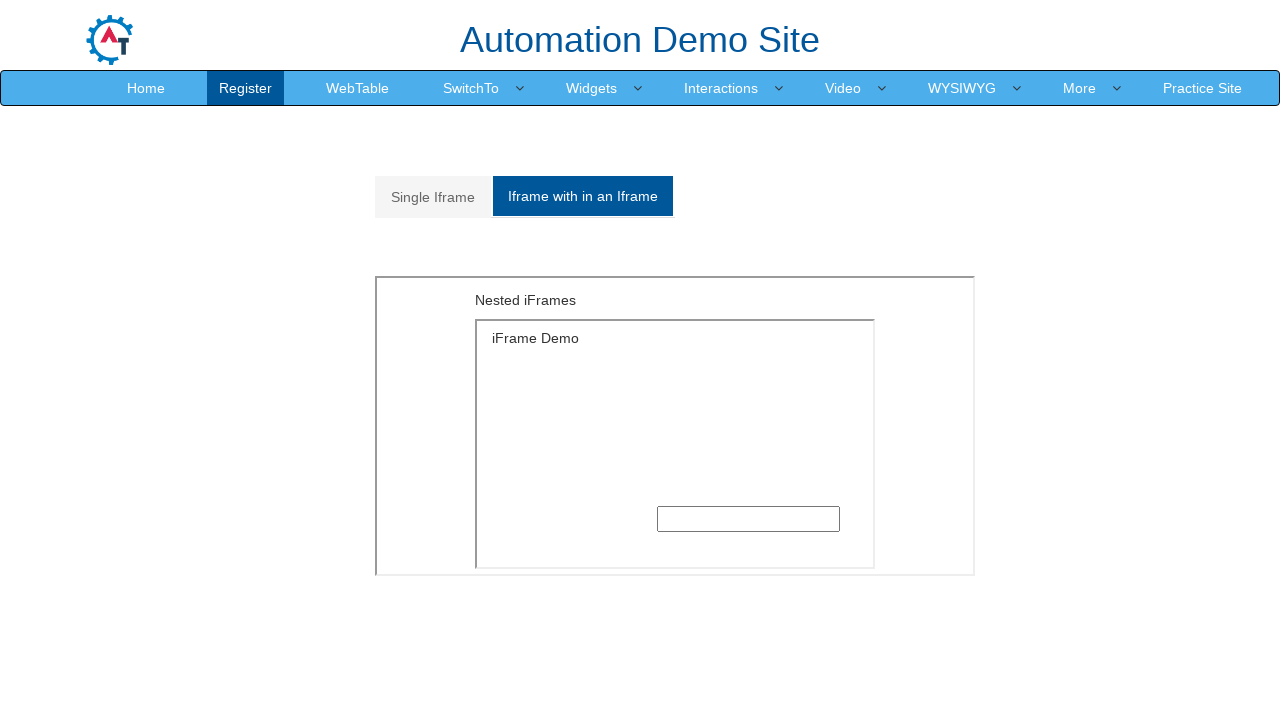

Verified text 'Nested iFrames' is correct in outer iframe
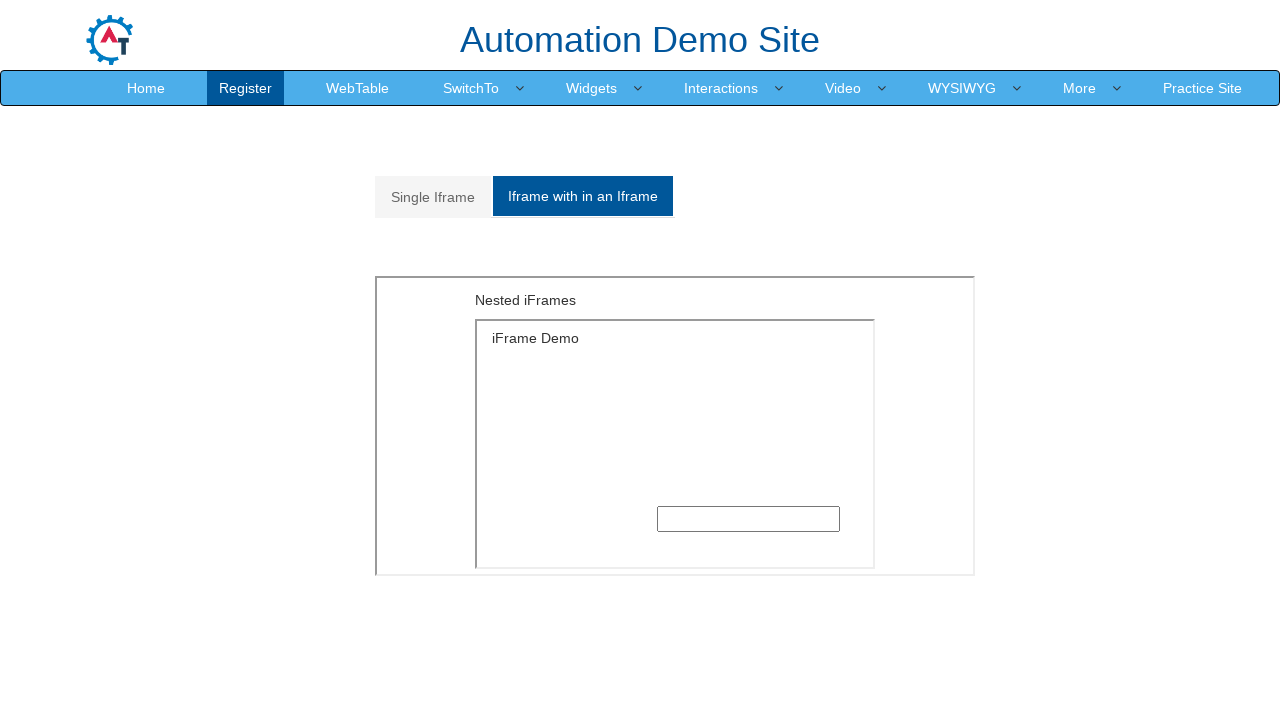

Located inner iframe within outer iframe
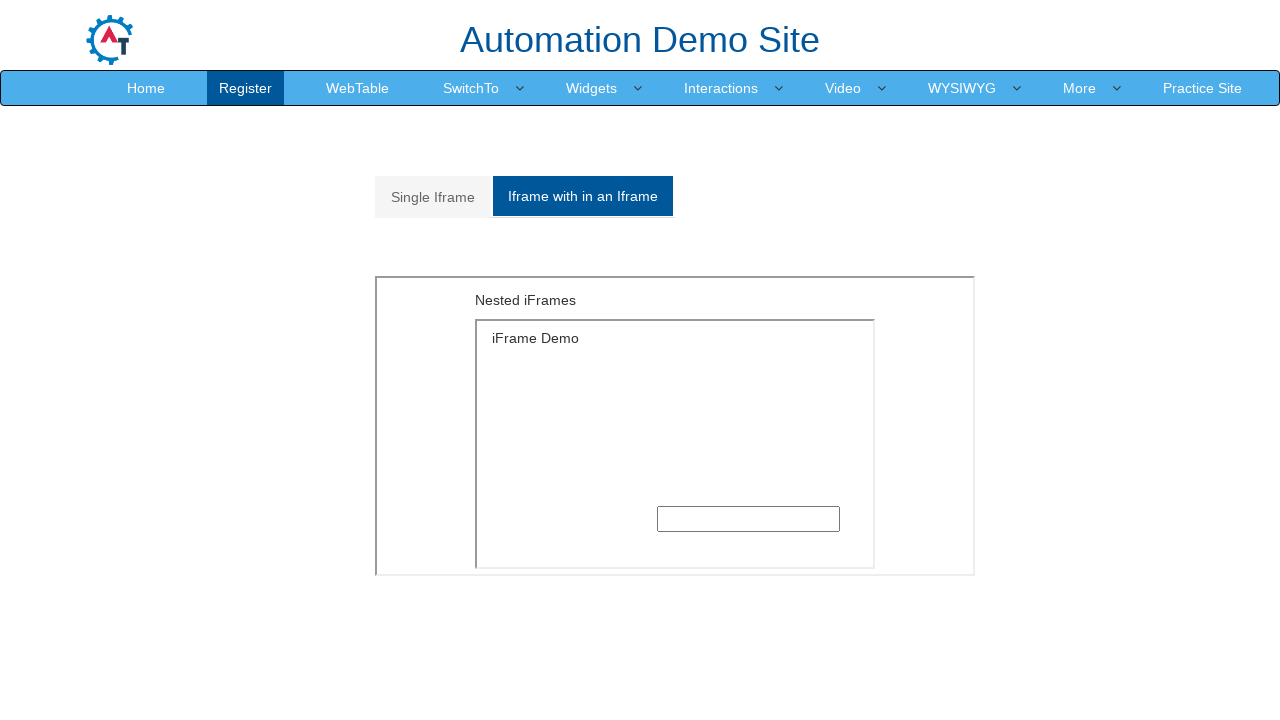

Filled text field in inner iframe with 'Automation testing' on xpath=//div[@id='Multiple']//iframe >> internal:control=enter-frame >> xpath=/ht
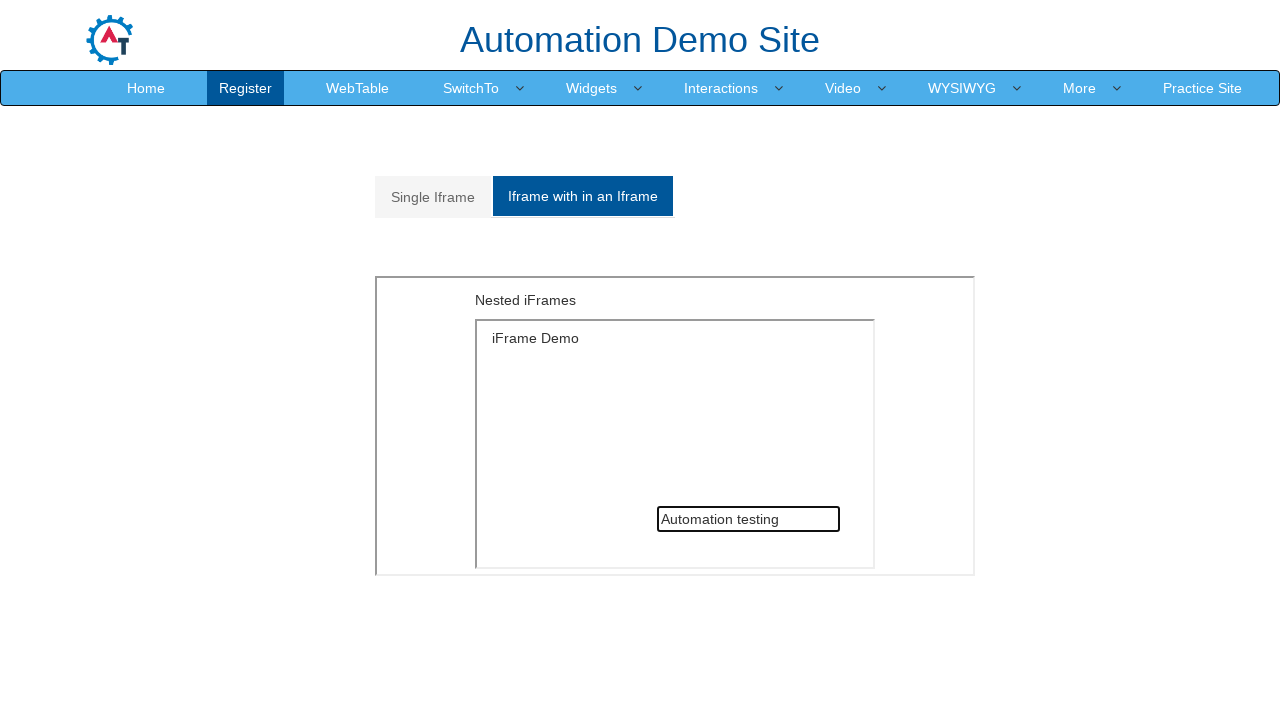

Retrieved text content from outer iframe again
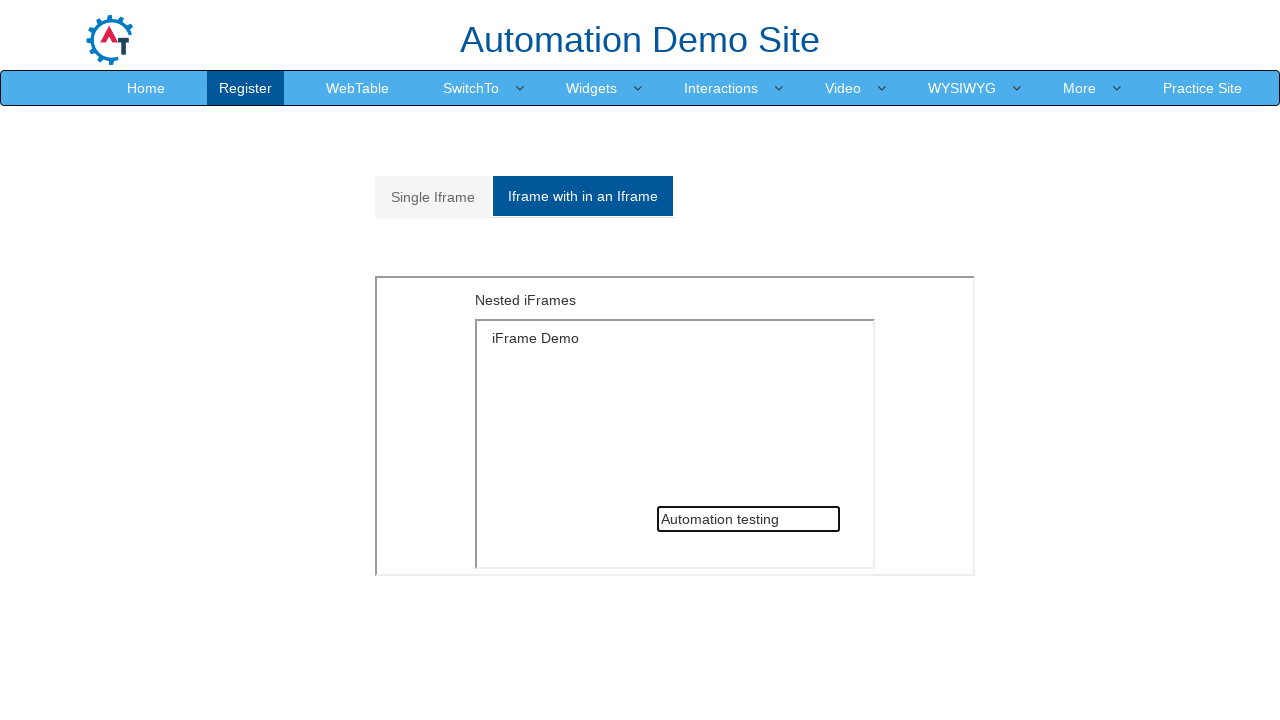

Clicked Home link to navigate back to main page at (146, 88) on xpath=//a[contains(text(),'Home')]
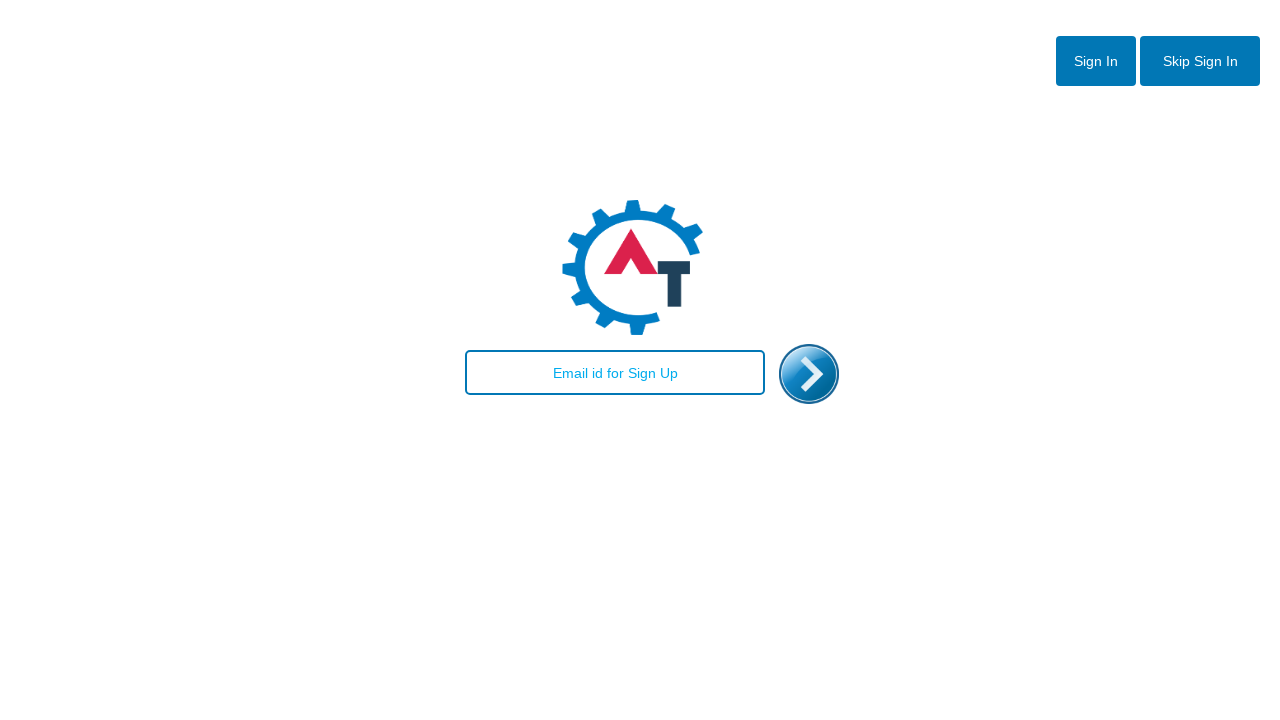

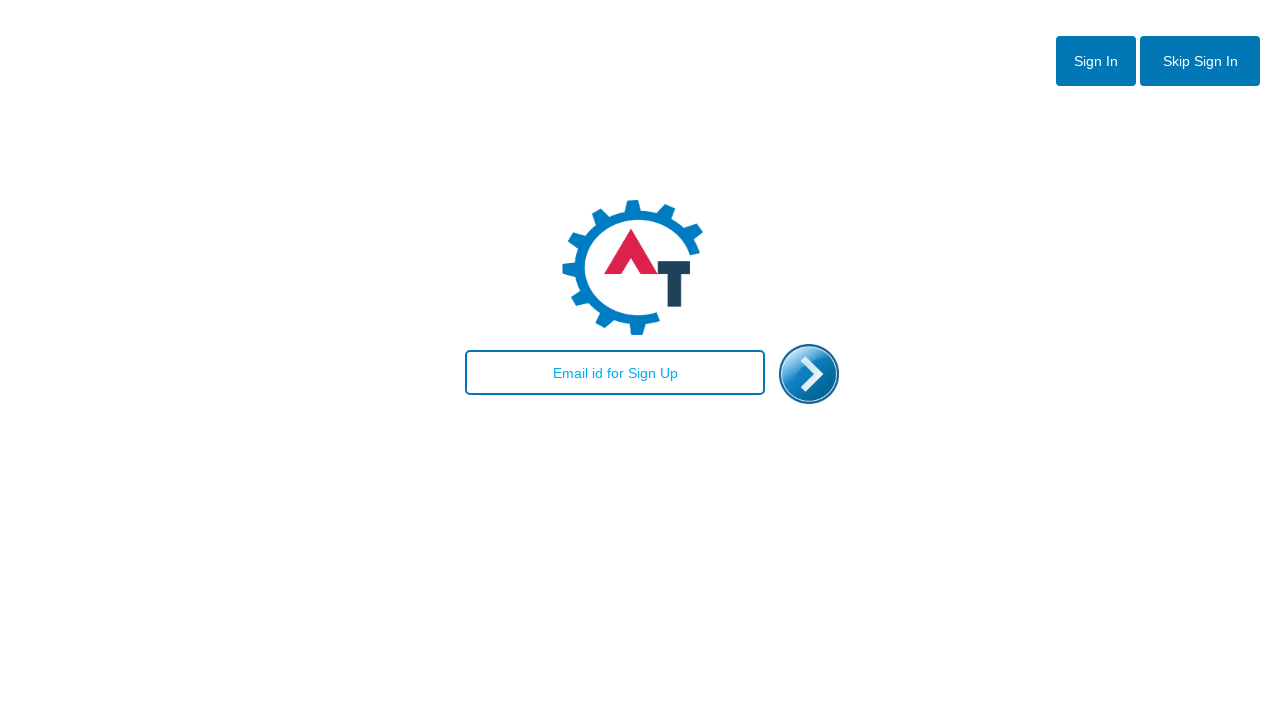